Tests that the course price element is displayed on the page using CSS selector

Starting URL: https://www.training360.com/tesztautomatizalas-selenium-webdriverrel-pythonban-tanfolyam-swd-python

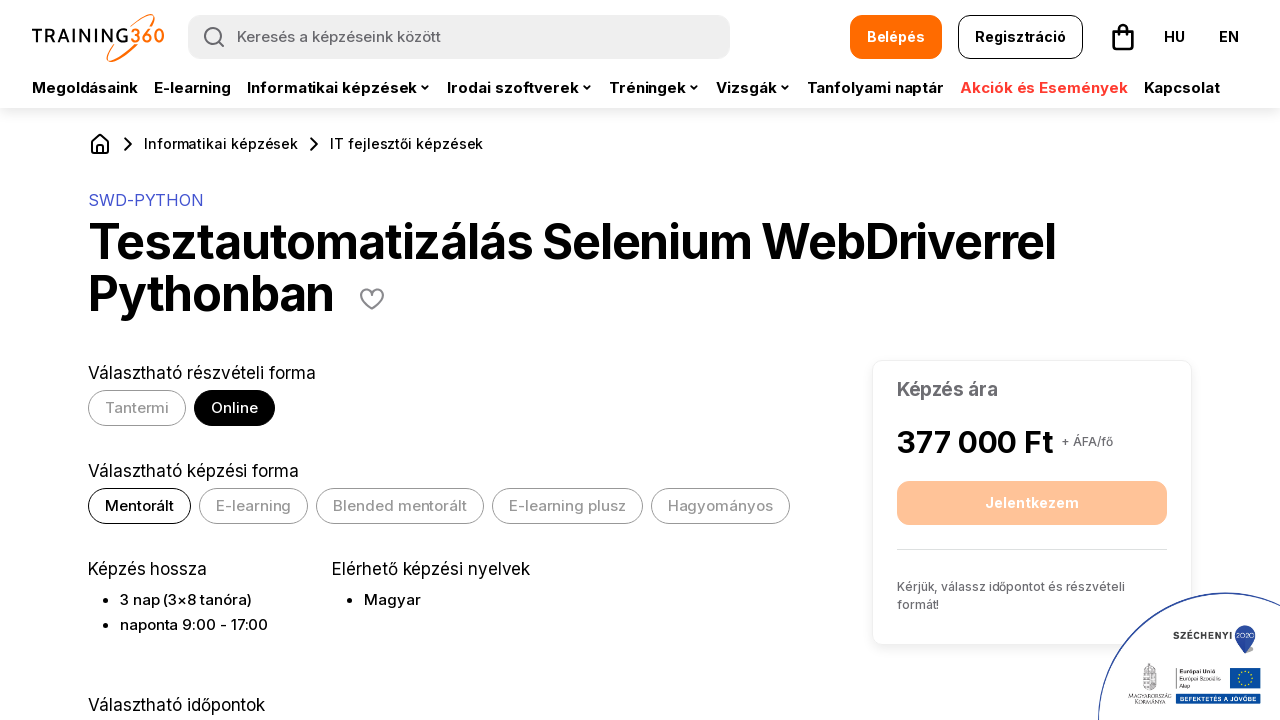

Located price element using CSS selector '.selected-course__amount'
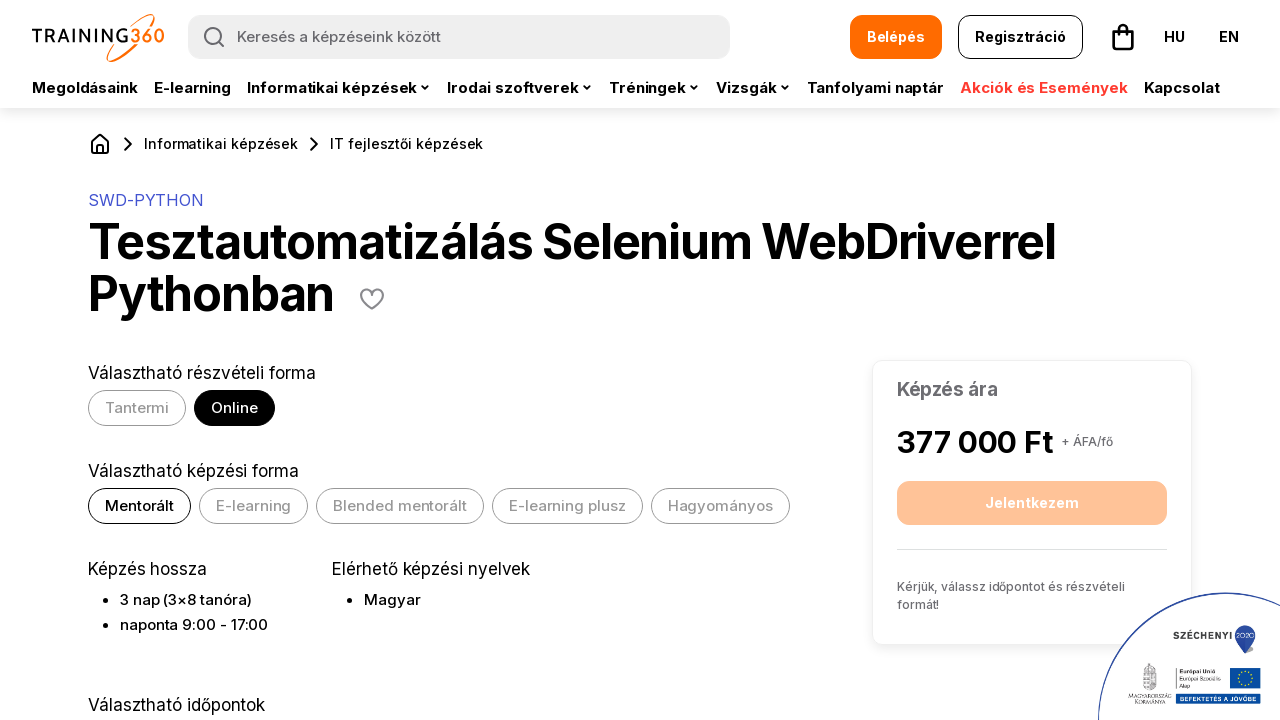

Waited for price element to be visible on the page
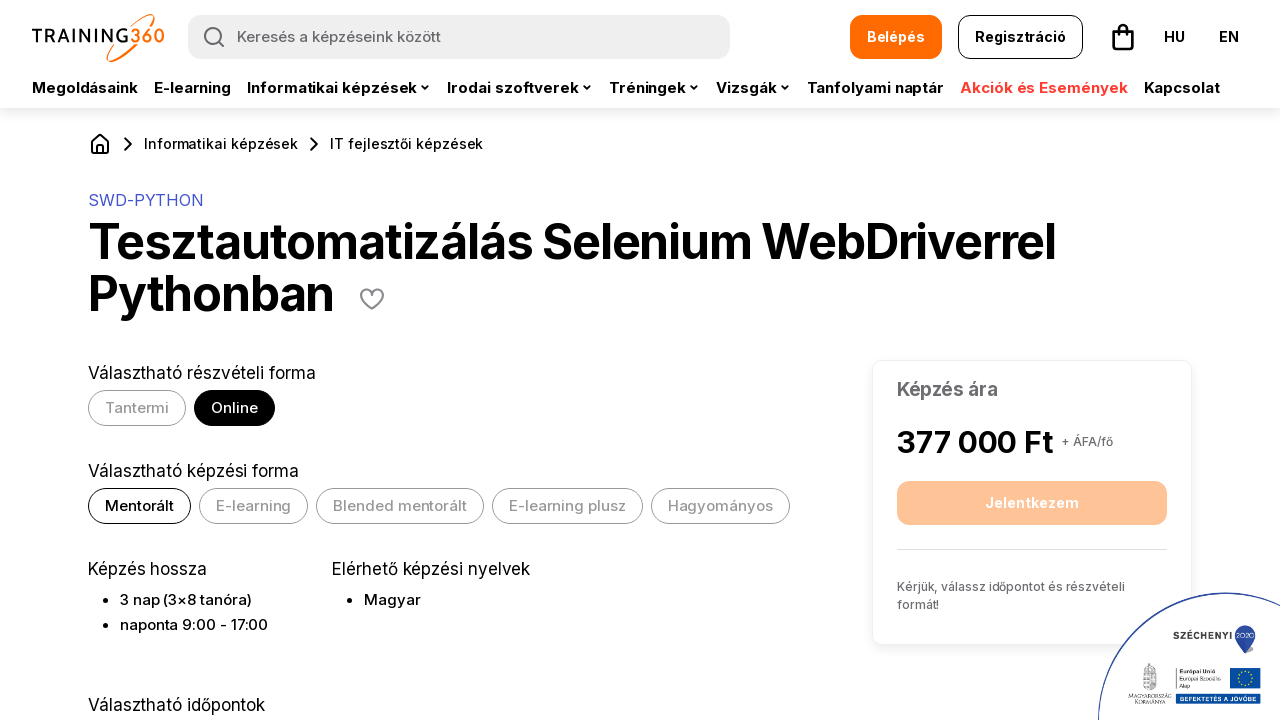

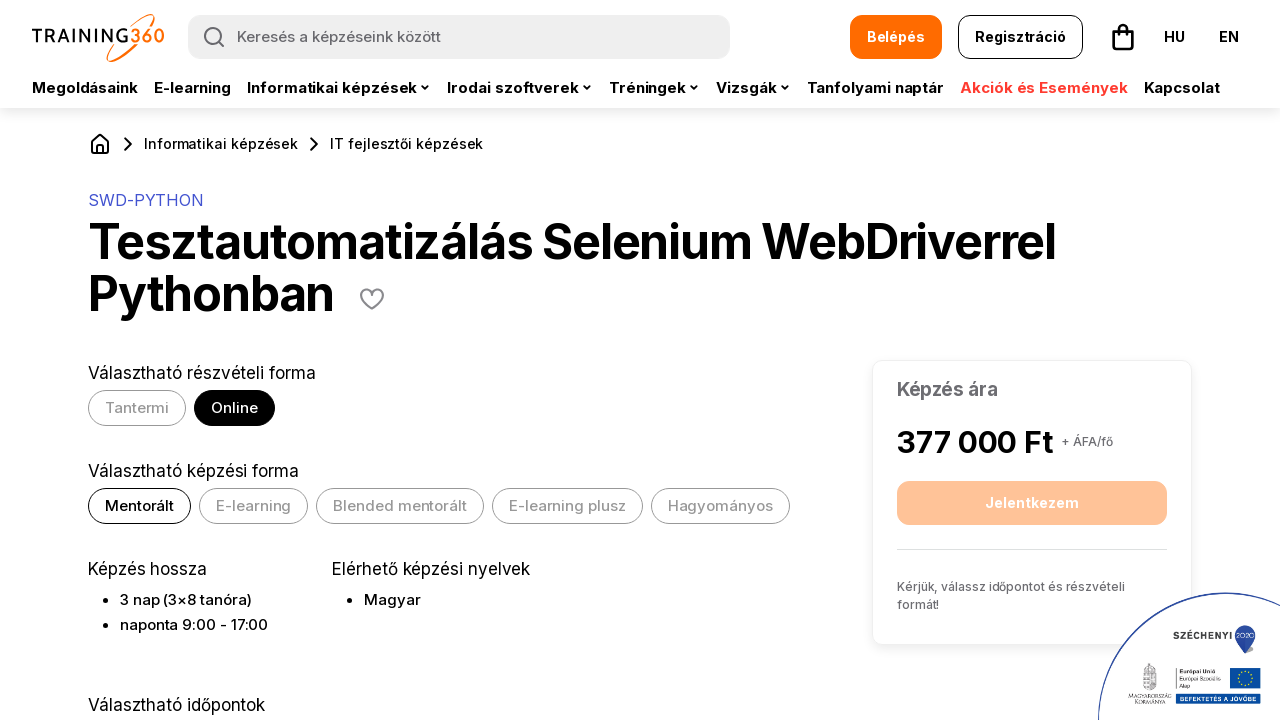